Tests hover functionality by hovering over user avatars and clicking their profile links

Starting URL: https://the-internet.herokuapp.com

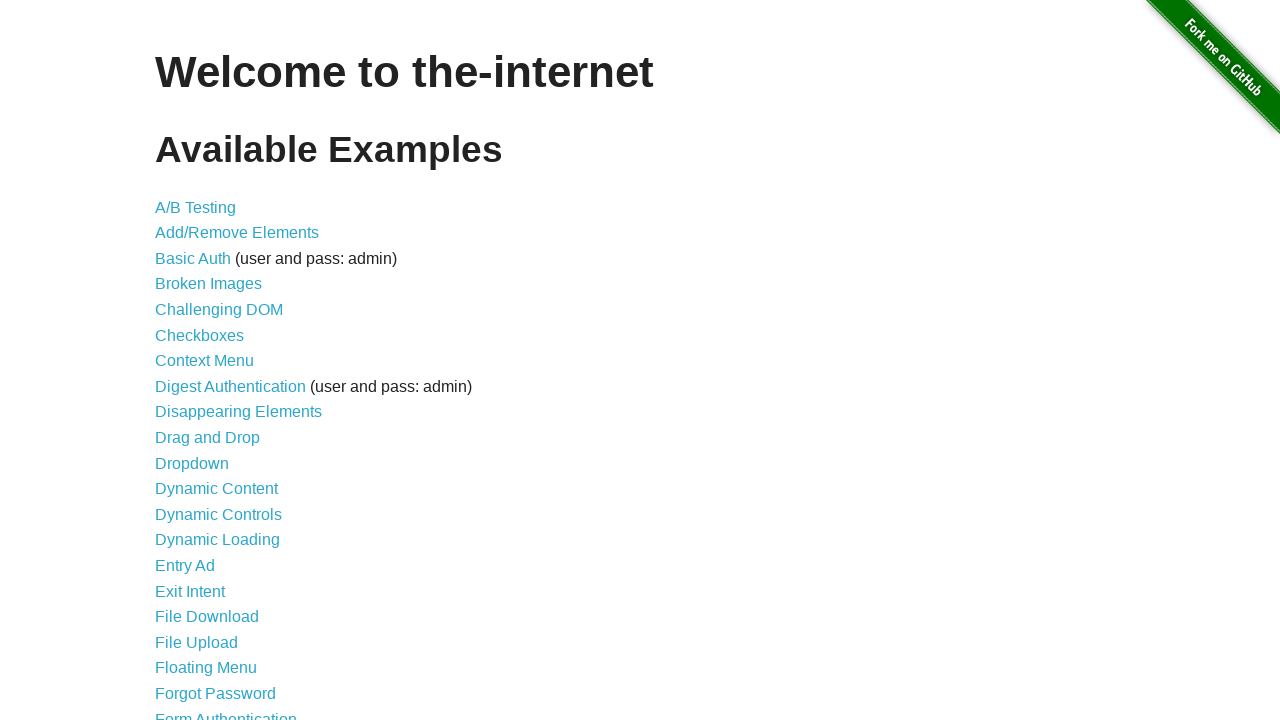

Clicked on Hovers link at (180, 360) on internal:role=link[name="Hovers"i]
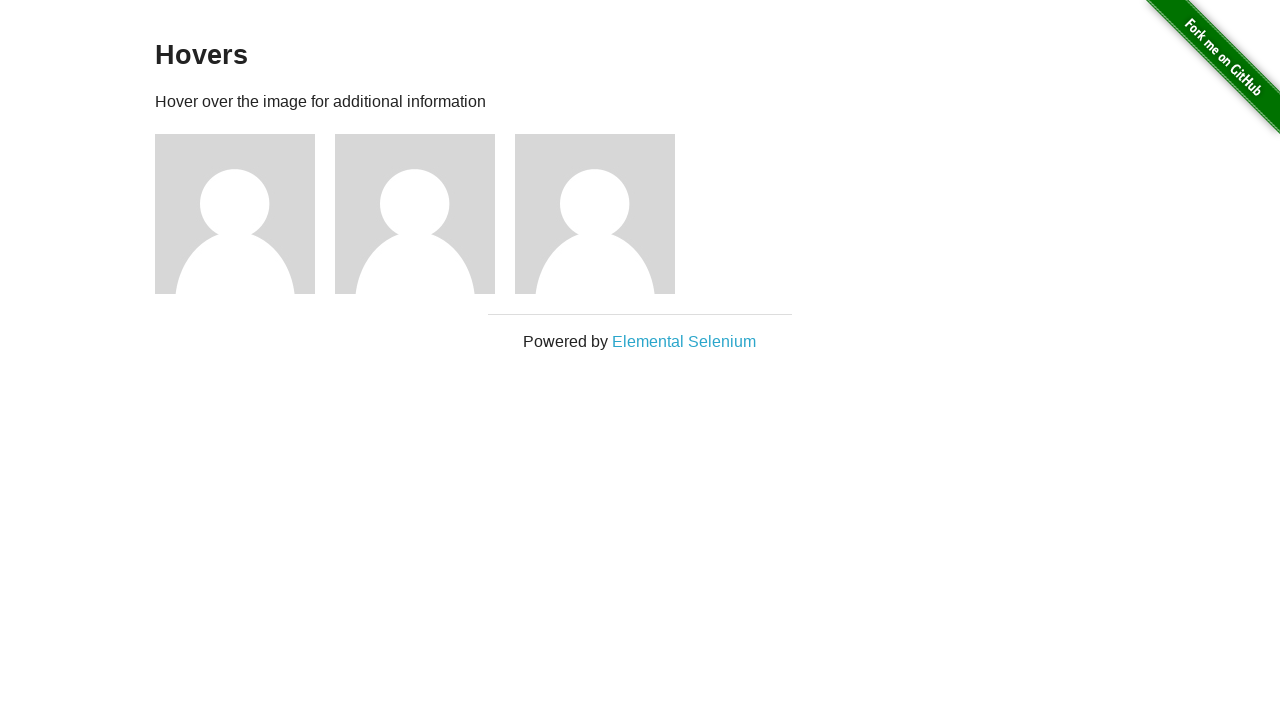

Content section loaded
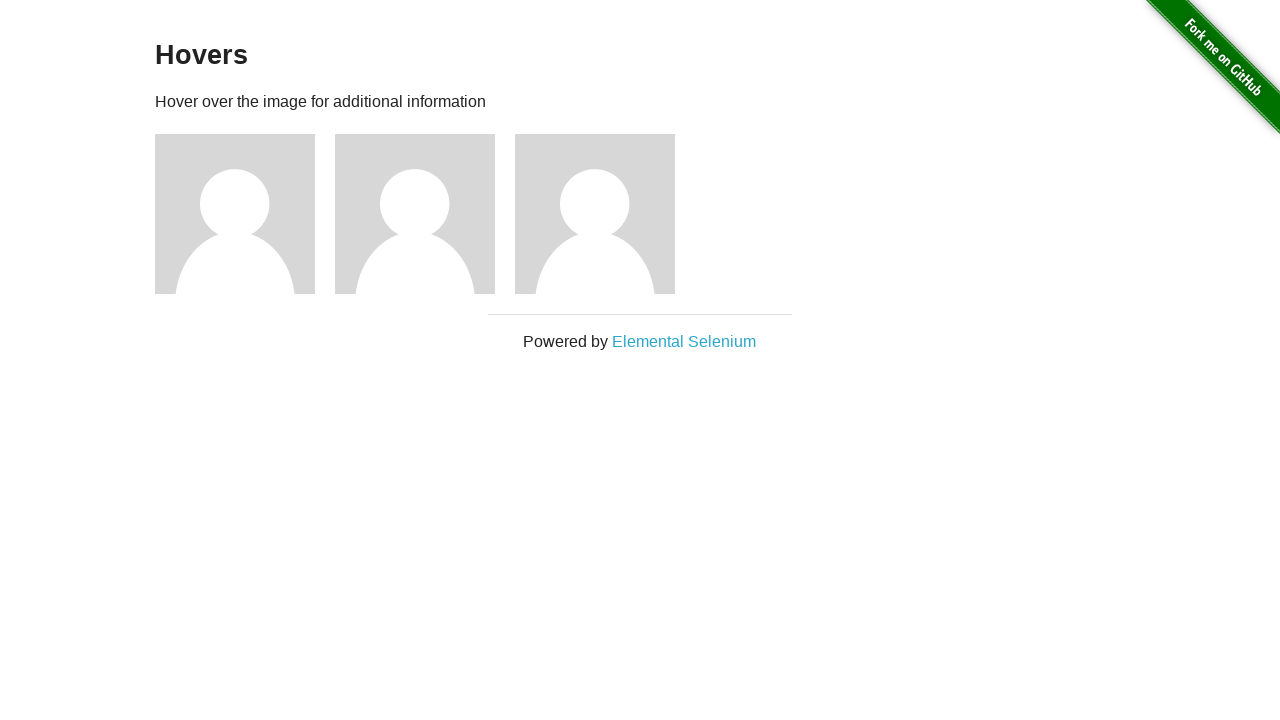

Hovers heading loaded
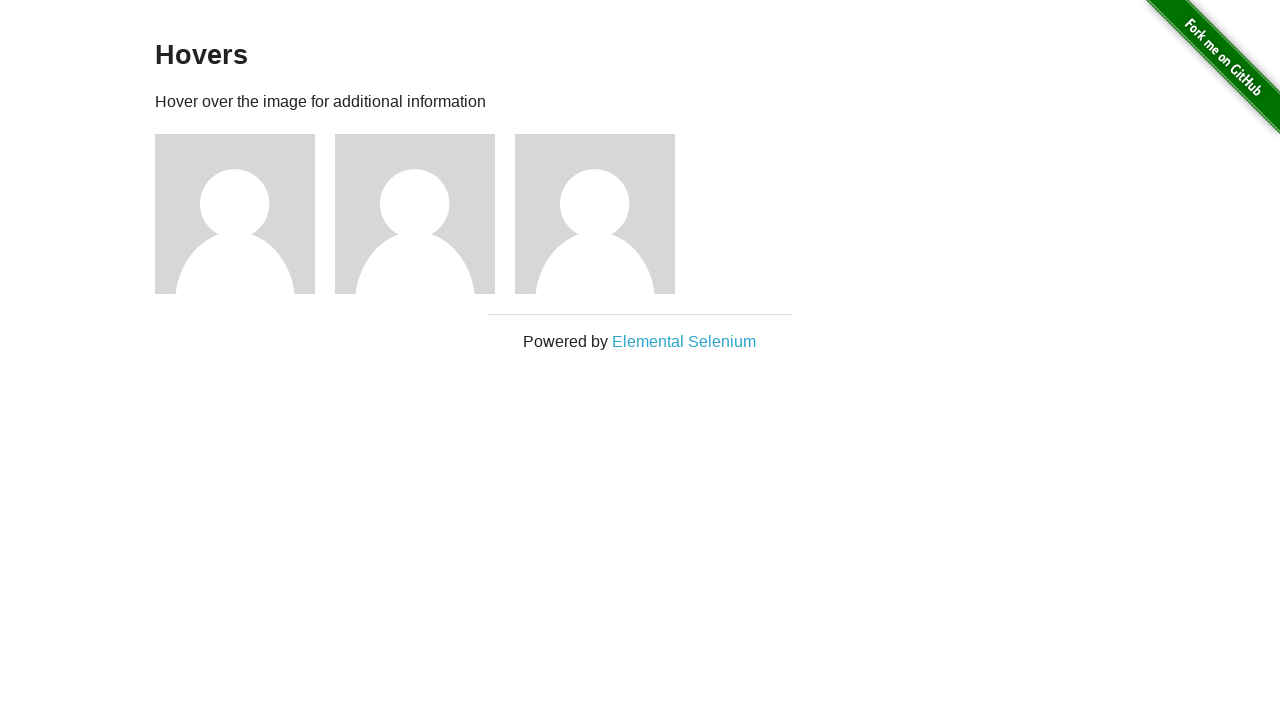

Hovered over user avatar 1 at (235, 214) on xpath=//img[@src='/img/avatar-blank.jpg' and @alt='User Avatar'] >> nth=0
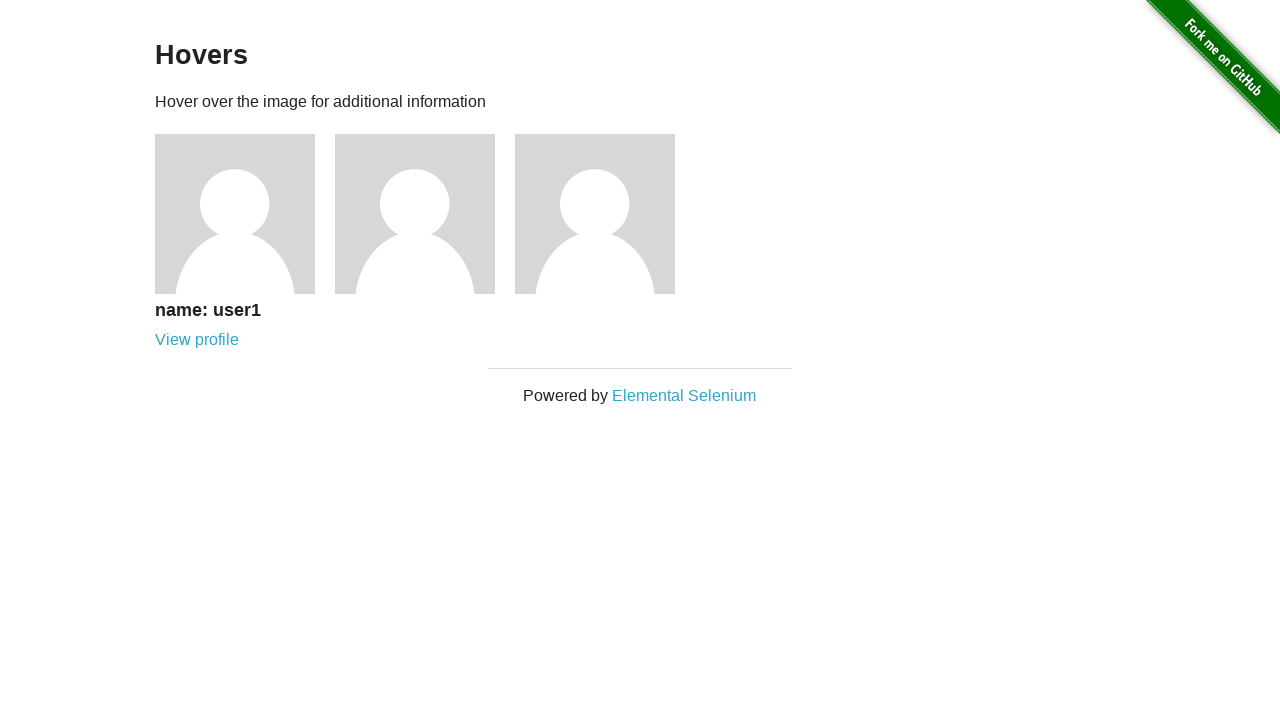

Clicked profile link for user 1 at (197, 340) on xpath=//a[contains(@href, 'users')] >> nth=0
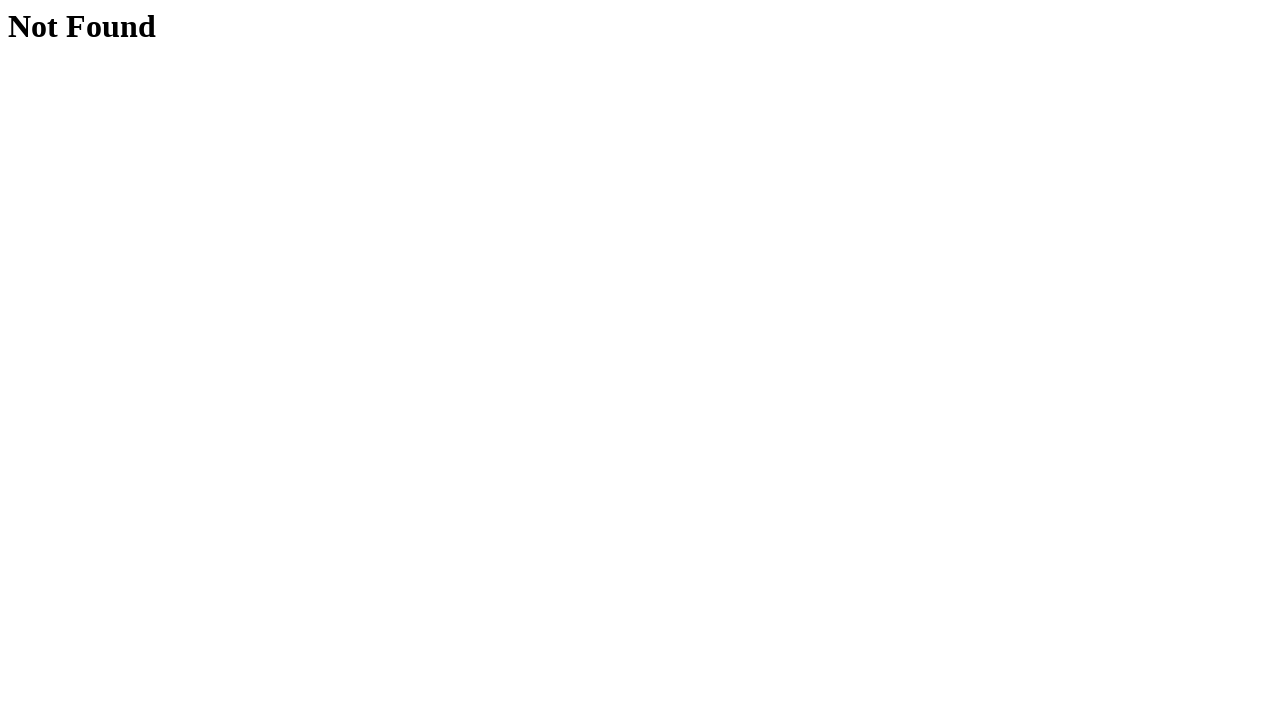

User 1 profile page not found (404)
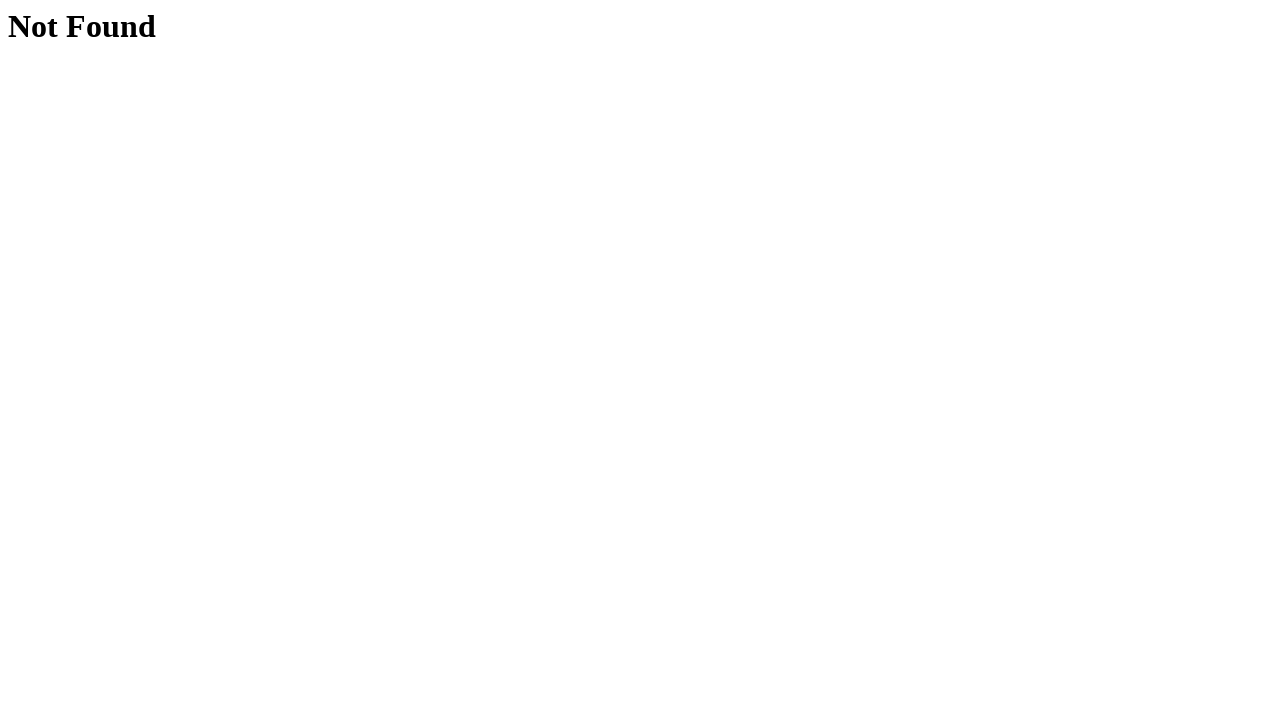

Navigated back to Hovers page
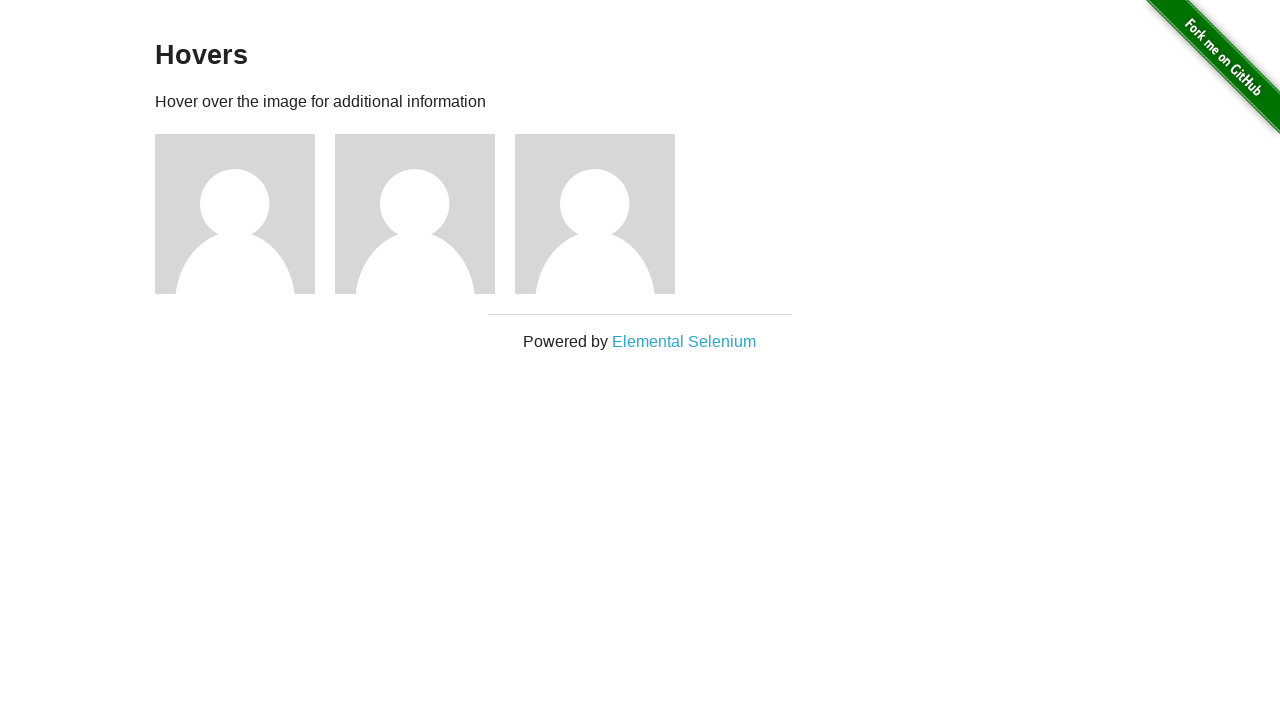

Page finished loading
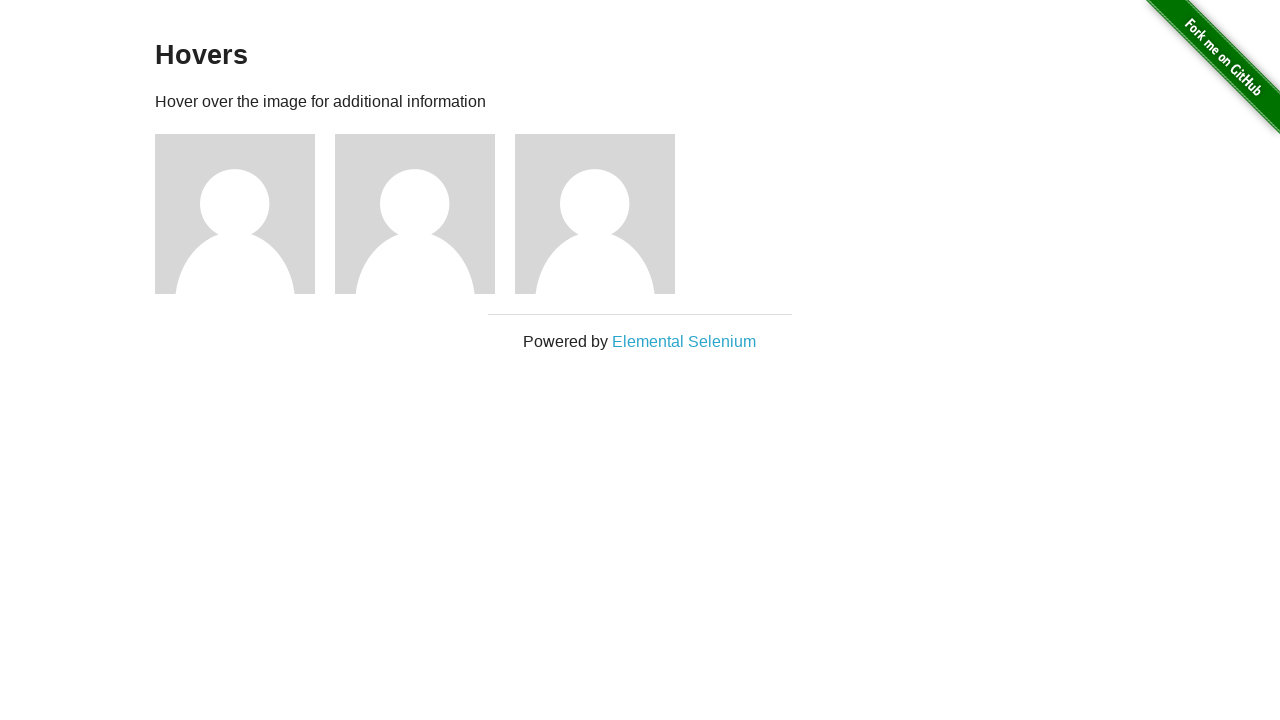

Hovered over user avatar 2 at (415, 214) on xpath=//img[@src='/img/avatar-blank.jpg' and @alt='User Avatar'] >> nth=1
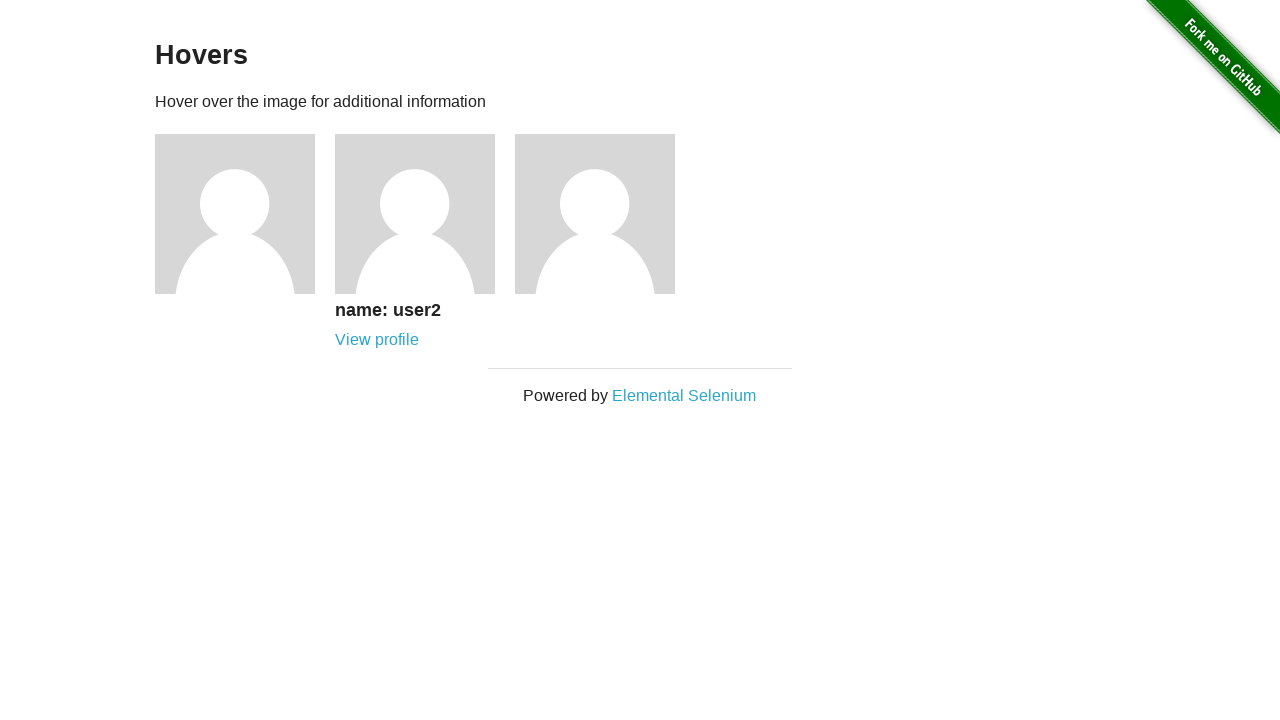

Clicked profile link for user 2 at (377, 340) on xpath=//a[contains(@href, 'users')] >> nth=1
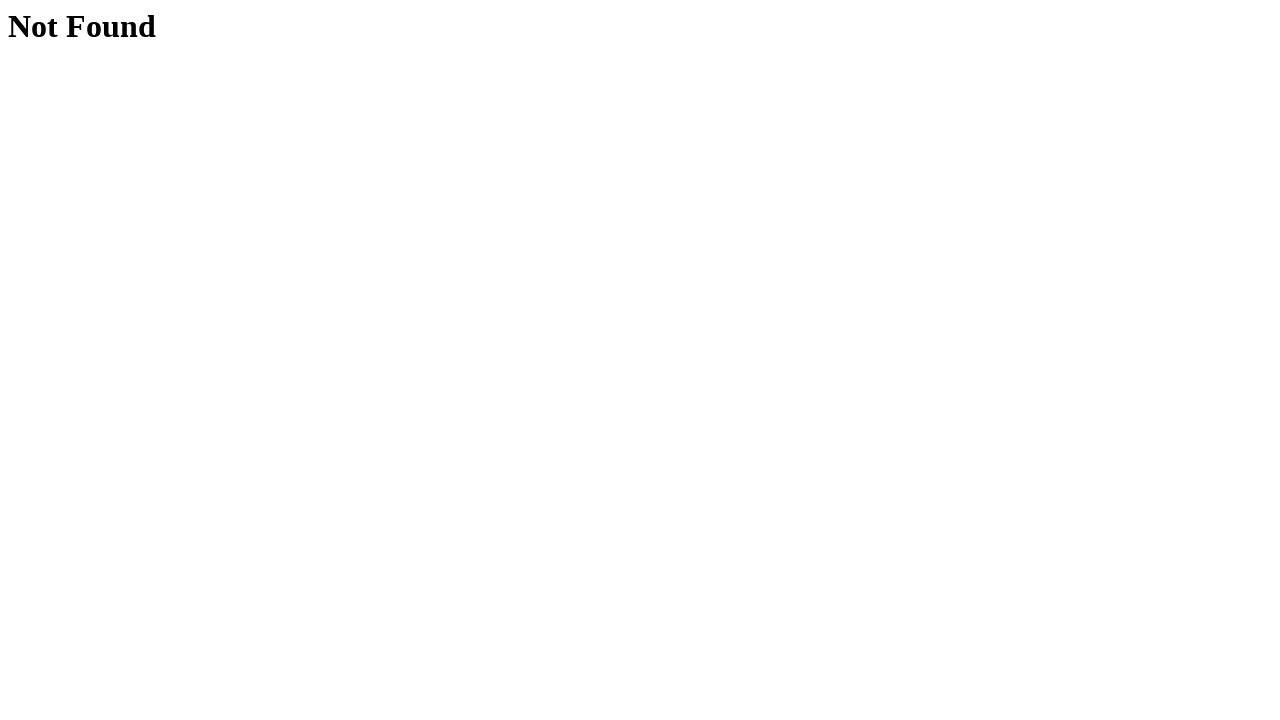

User 2 profile page not found (404)
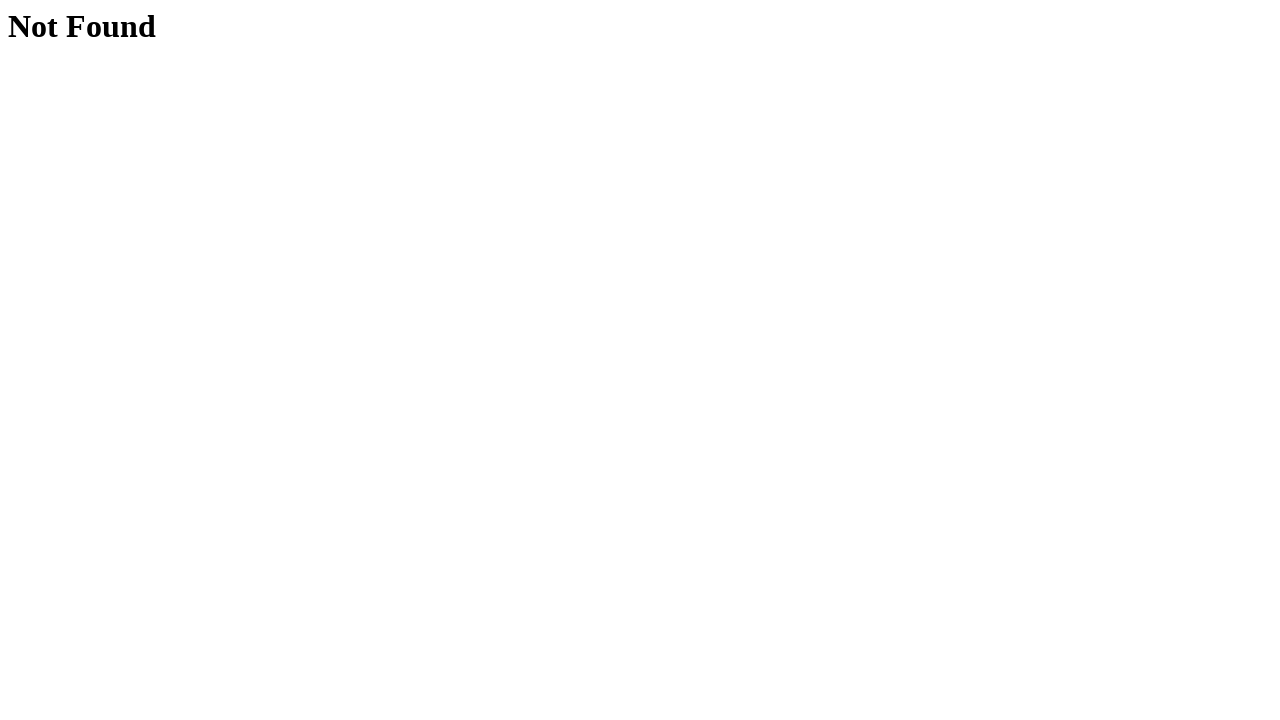

Navigated back to Hovers page
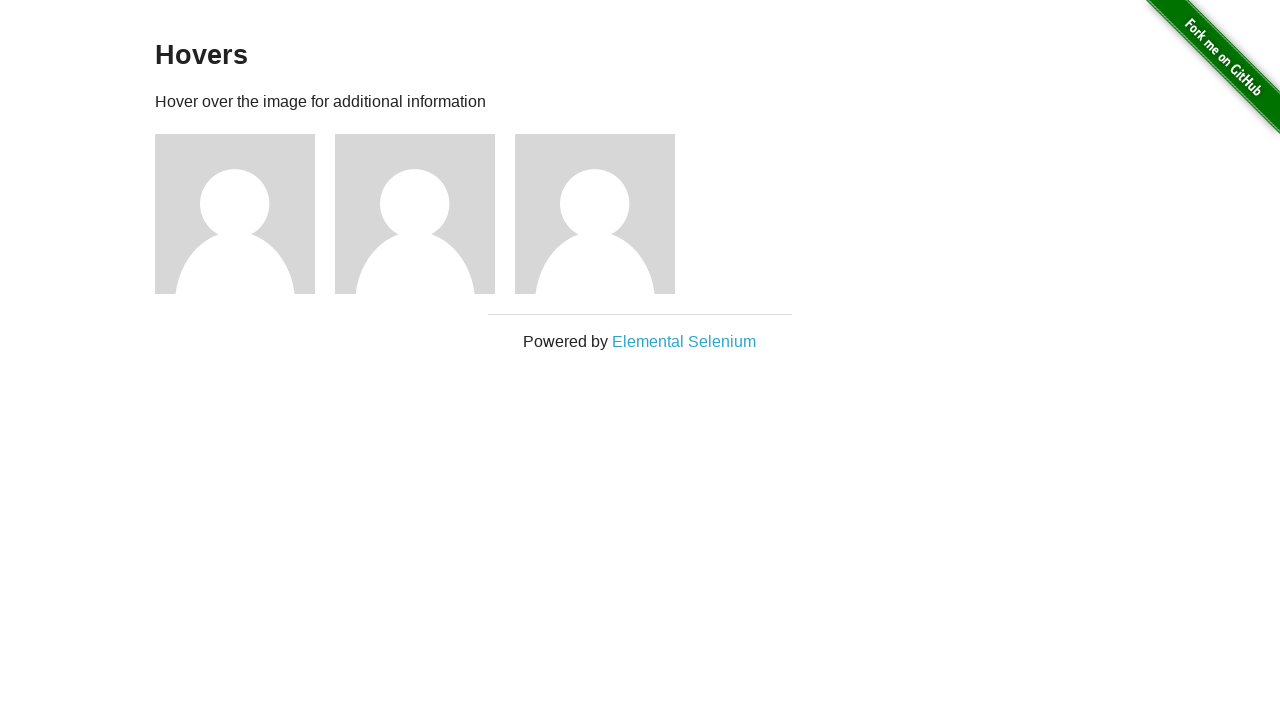

Page finished loading
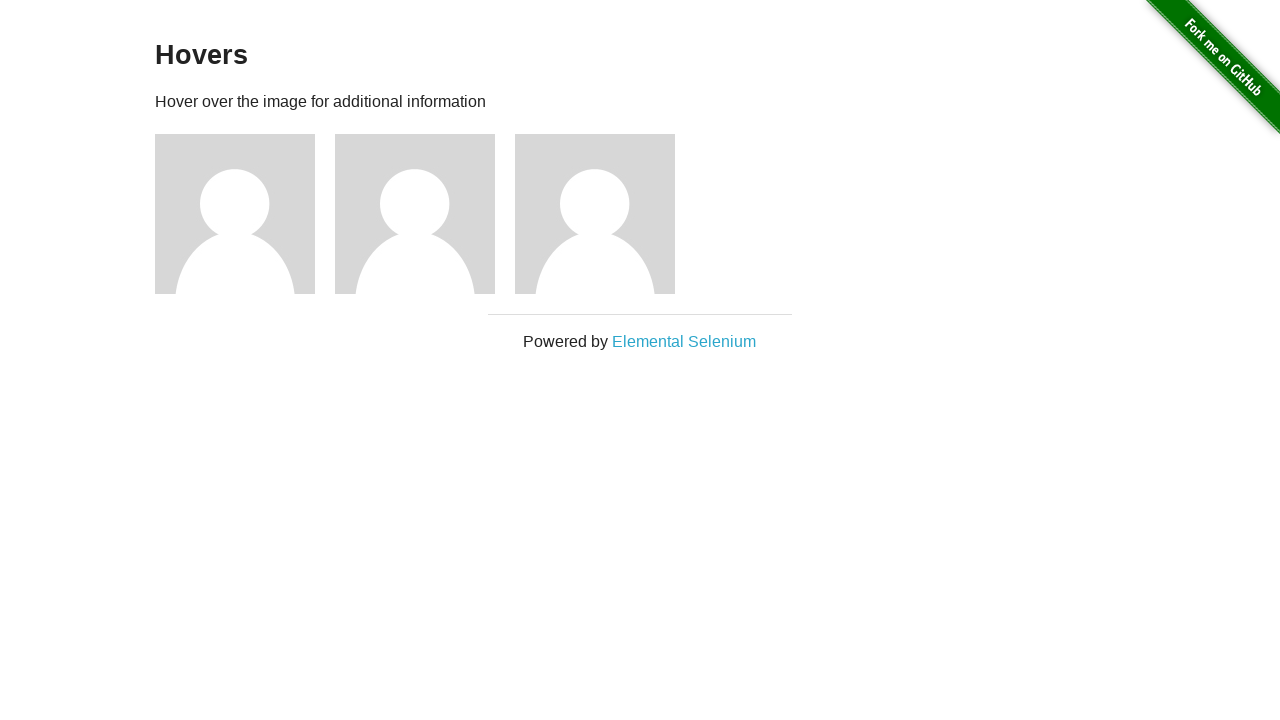

Hovered over user avatar 3 at (595, 214) on xpath=//img[@src='/img/avatar-blank.jpg' and @alt='User Avatar'] >> nth=2
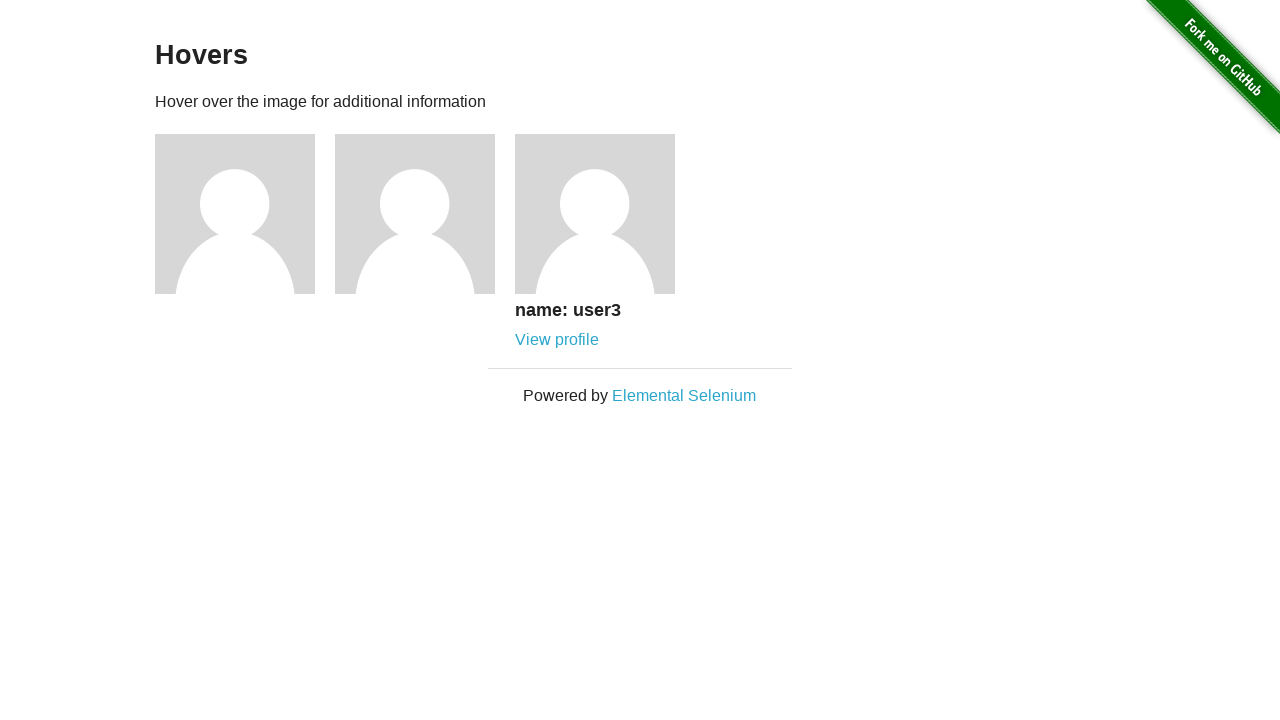

Clicked profile link for user 3 at (557, 340) on xpath=//a[contains(@href, 'users')] >> nth=2
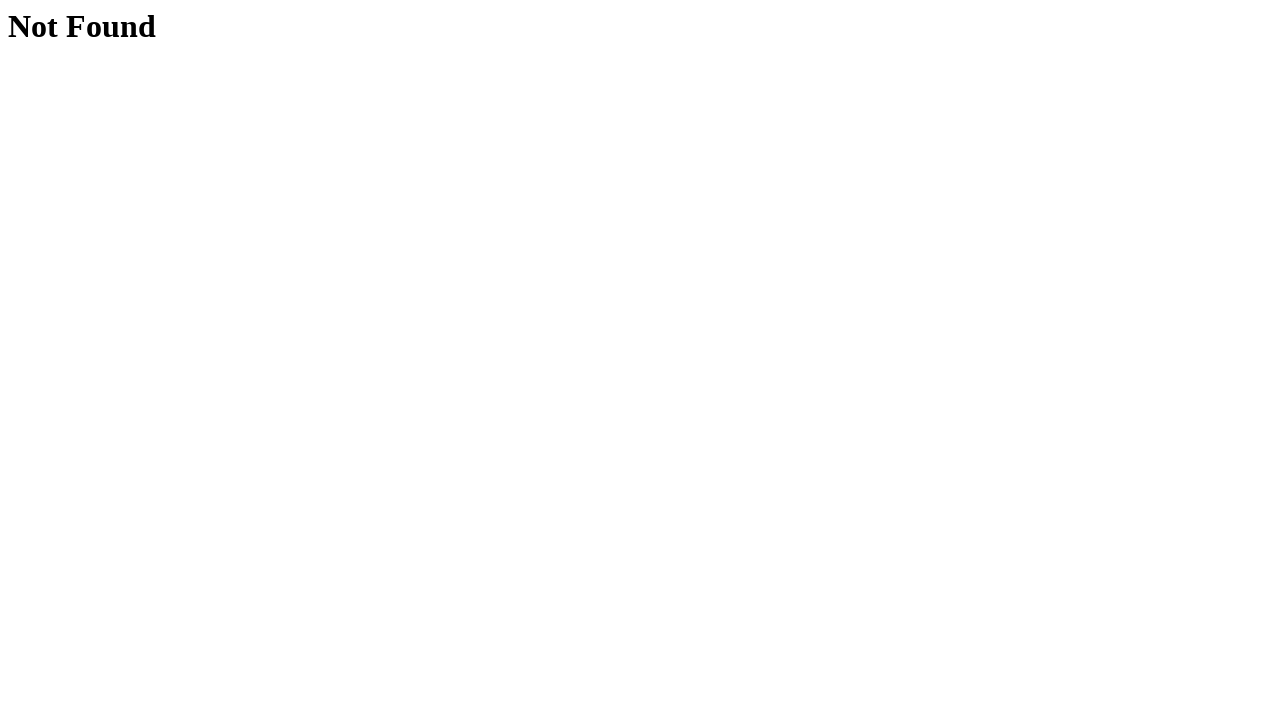

User 3 profile page not found (404)
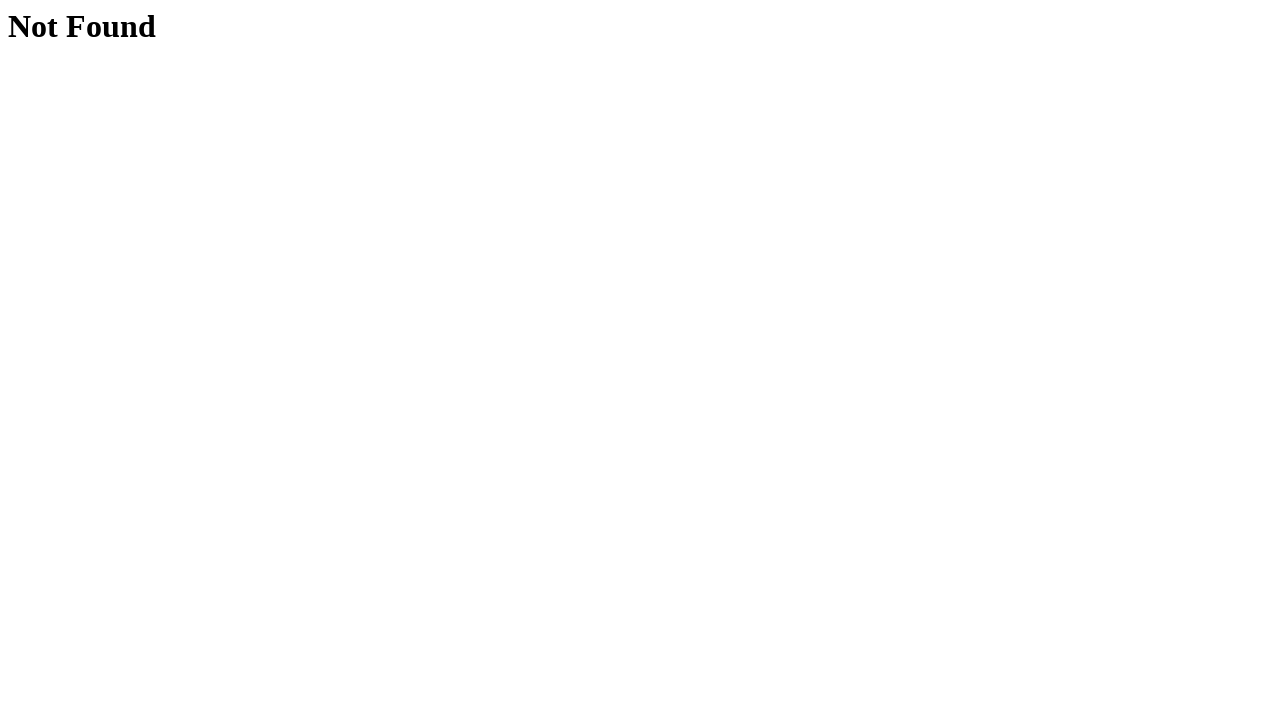

Navigated back to Hovers page
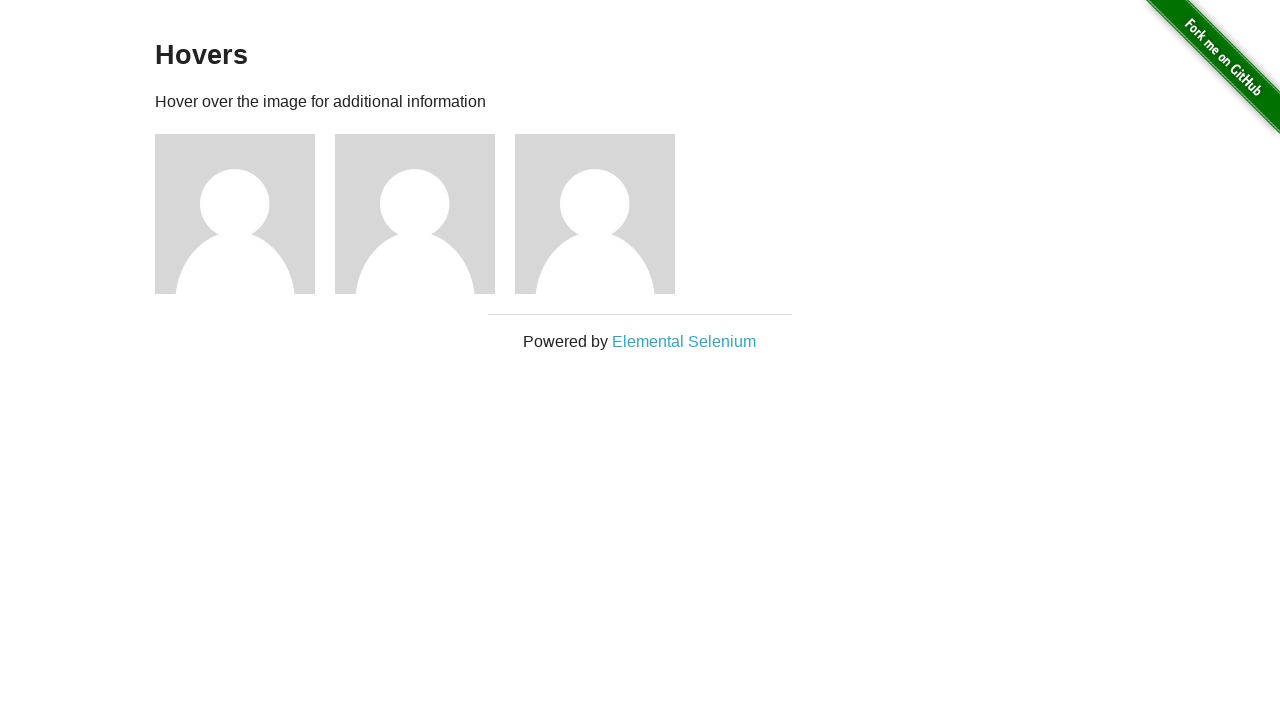

Page finished loading
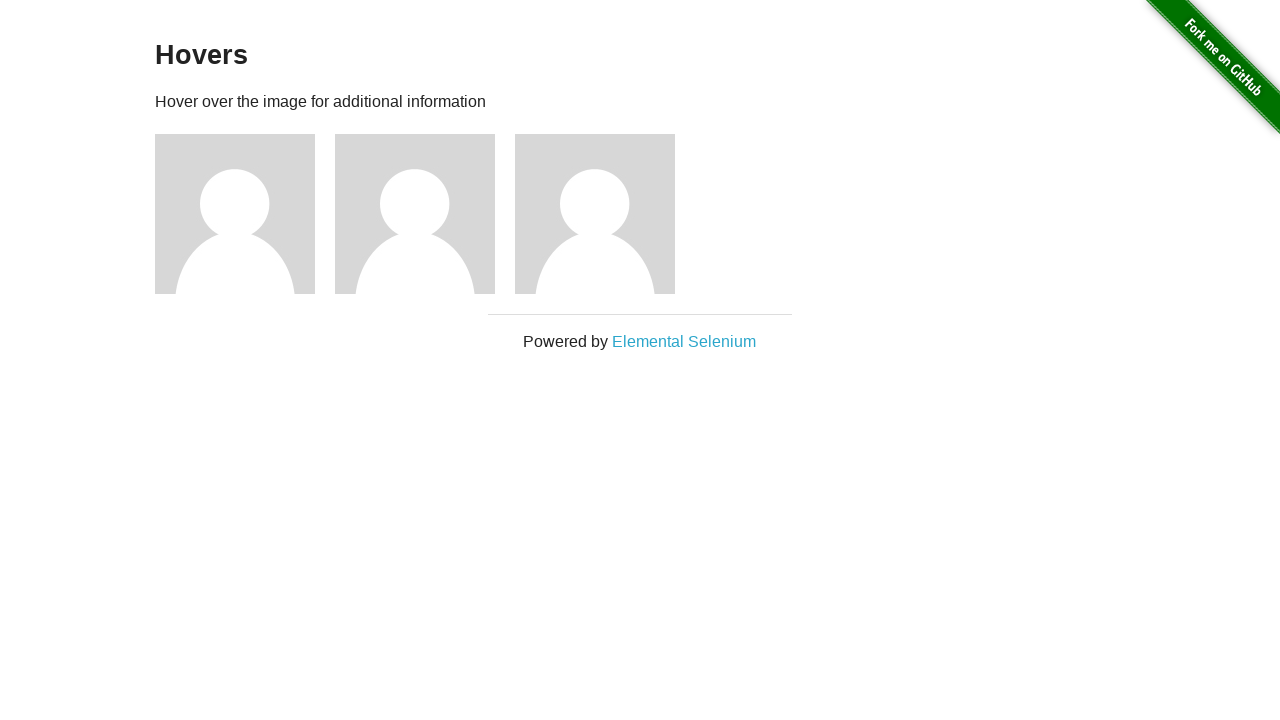

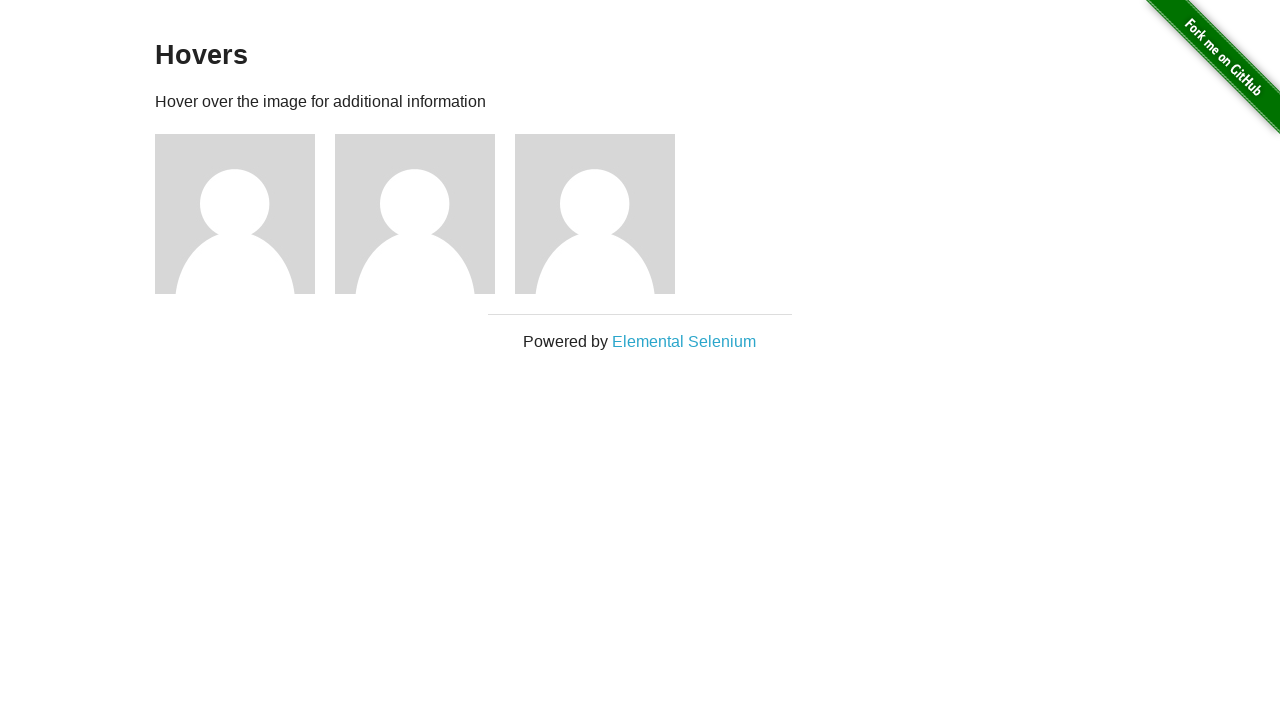